Tests adding specific items to a shopping cart on an e-commerce practice site by searching through available products and clicking the "Add to cart" button for matching items (Cucumber, Brocolli, Beetroot).

Starting URL: https://rahulshettyacademy.com/seleniumPractise/

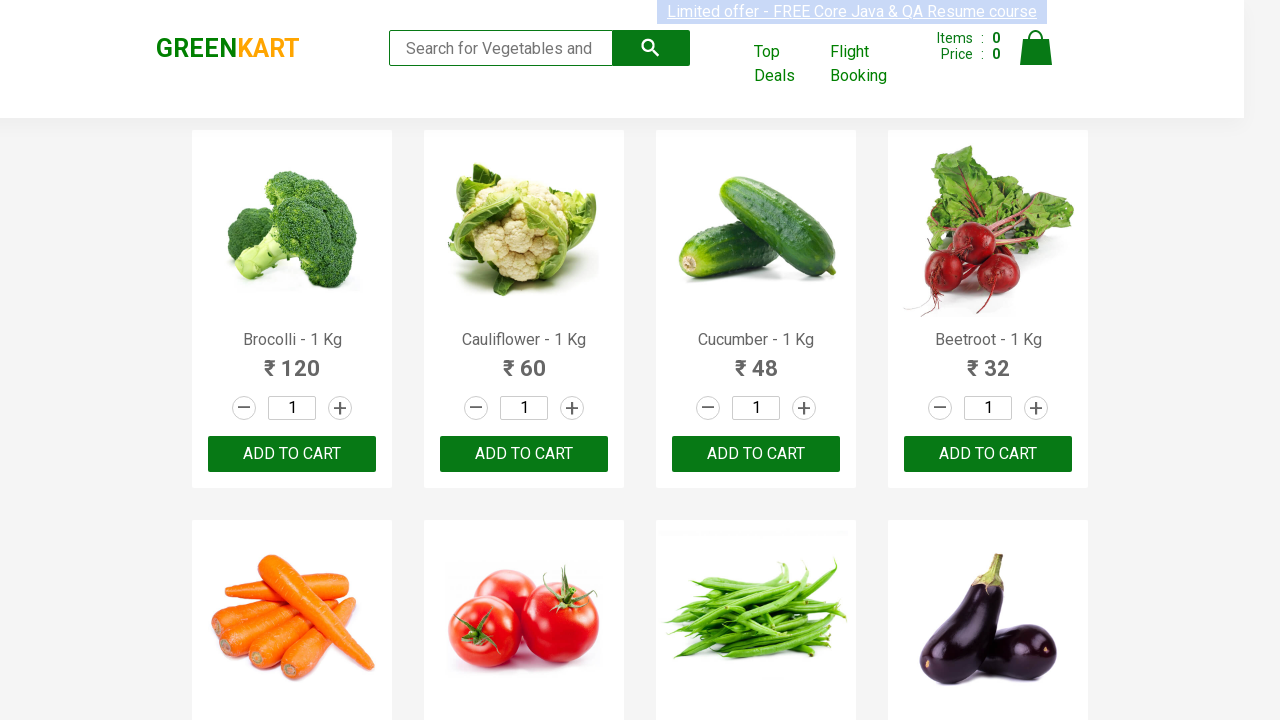

Waited for product names to load on the page
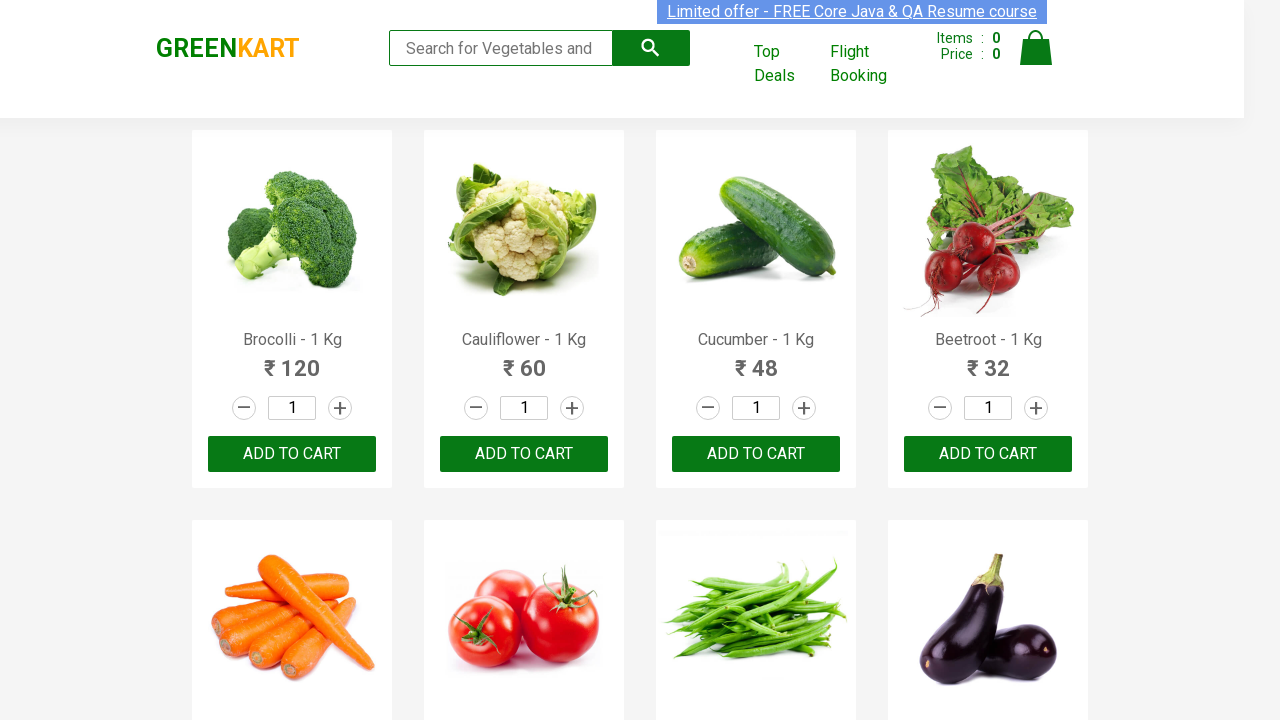

Retrieved all product name elements from the page
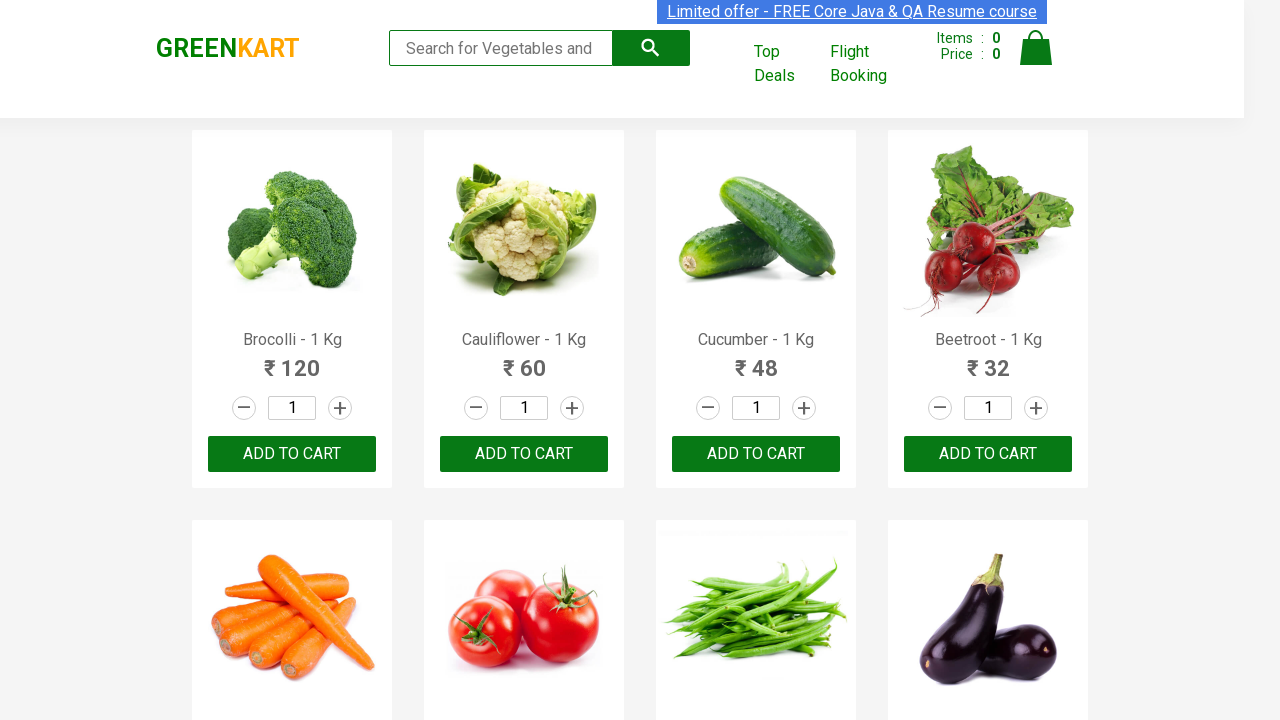

Retrieved all 'Add to cart' buttons for products
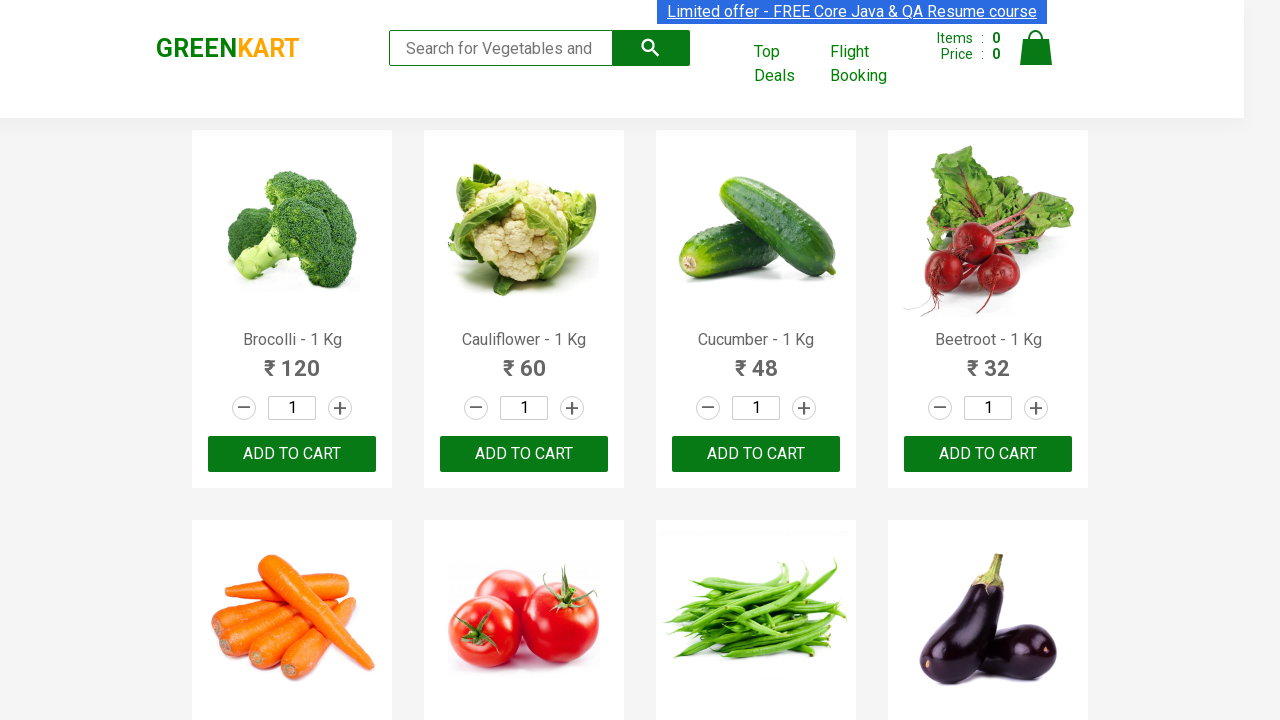

Clicked 'Add to cart' button for Brocolli at (292, 454) on div.product-action button >> nth=0
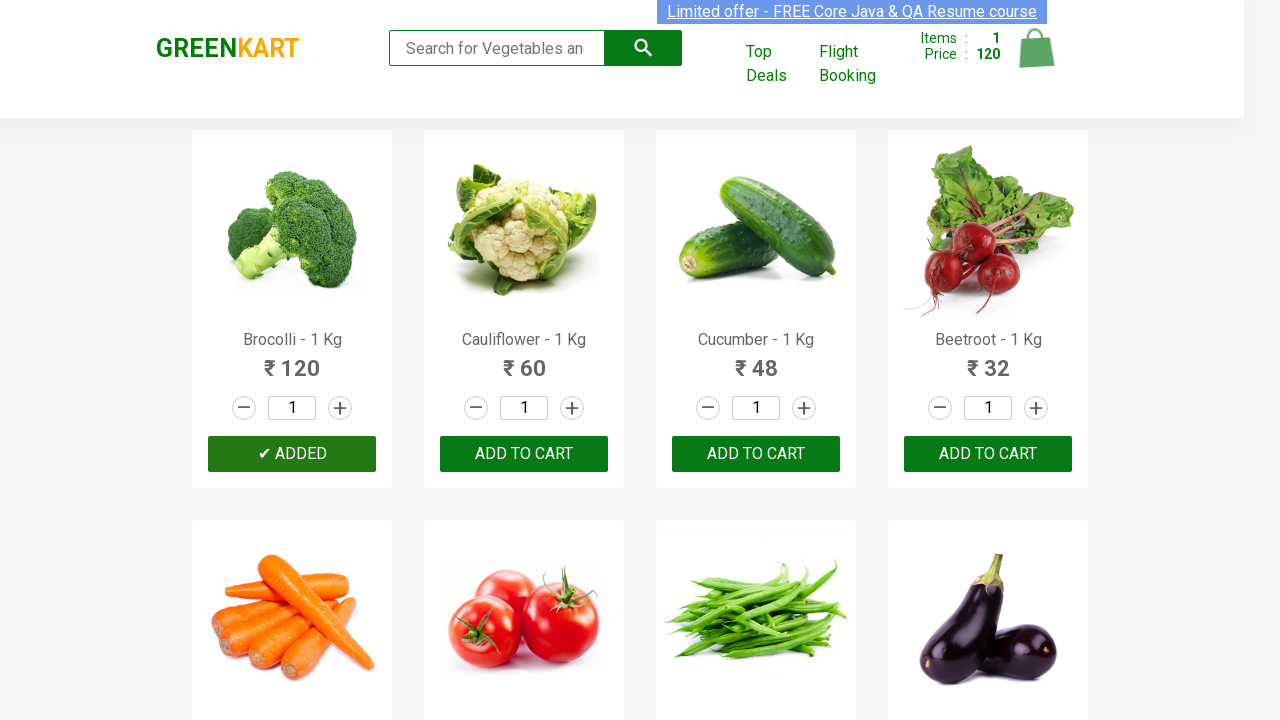

Clicked 'Add to cart' button for Cucumber at (756, 454) on div.product-action button >> nth=2
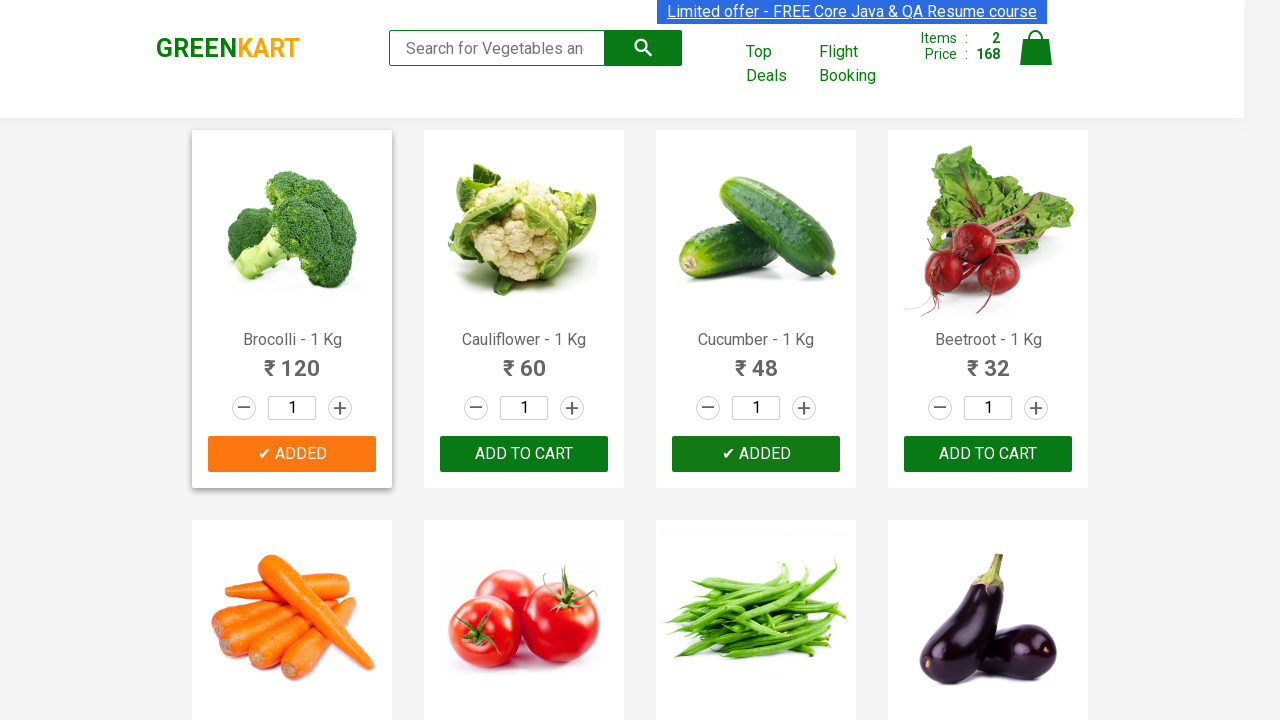

Clicked 'Add to cart' button for Beetroot at (988, 454) on div.product-action button >> nth=3
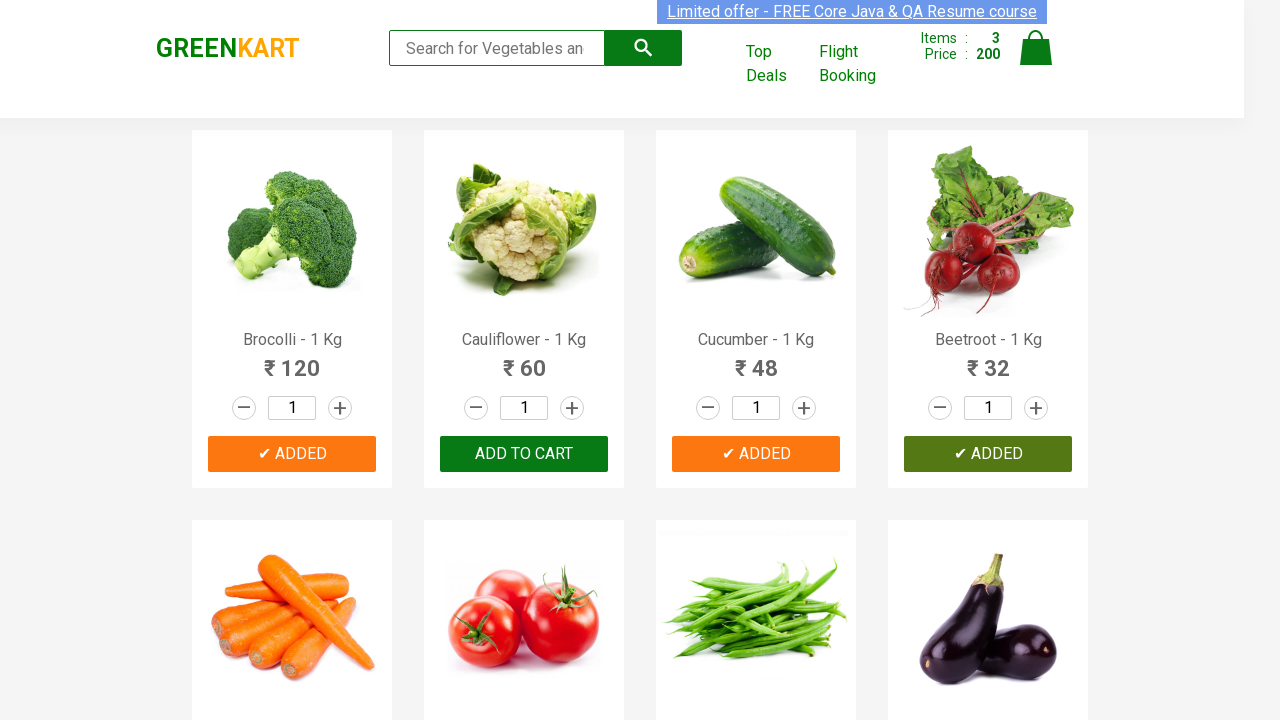

All 3 required items have been added to cart
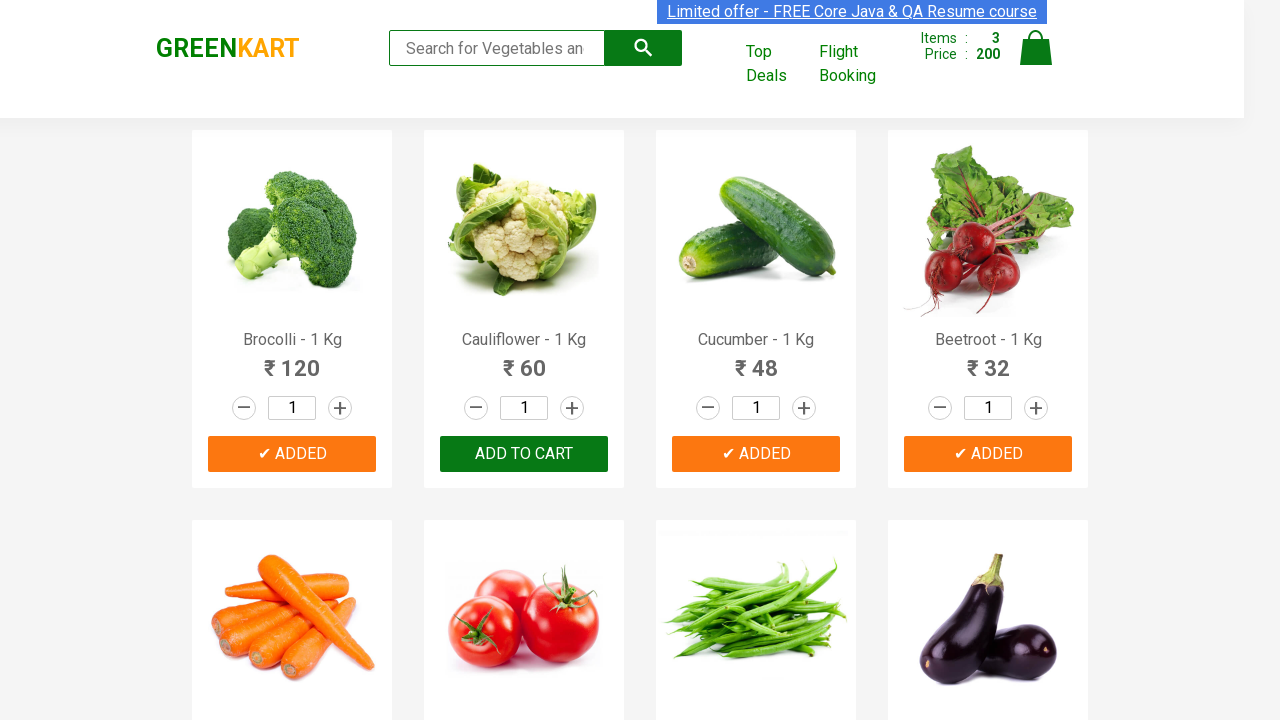

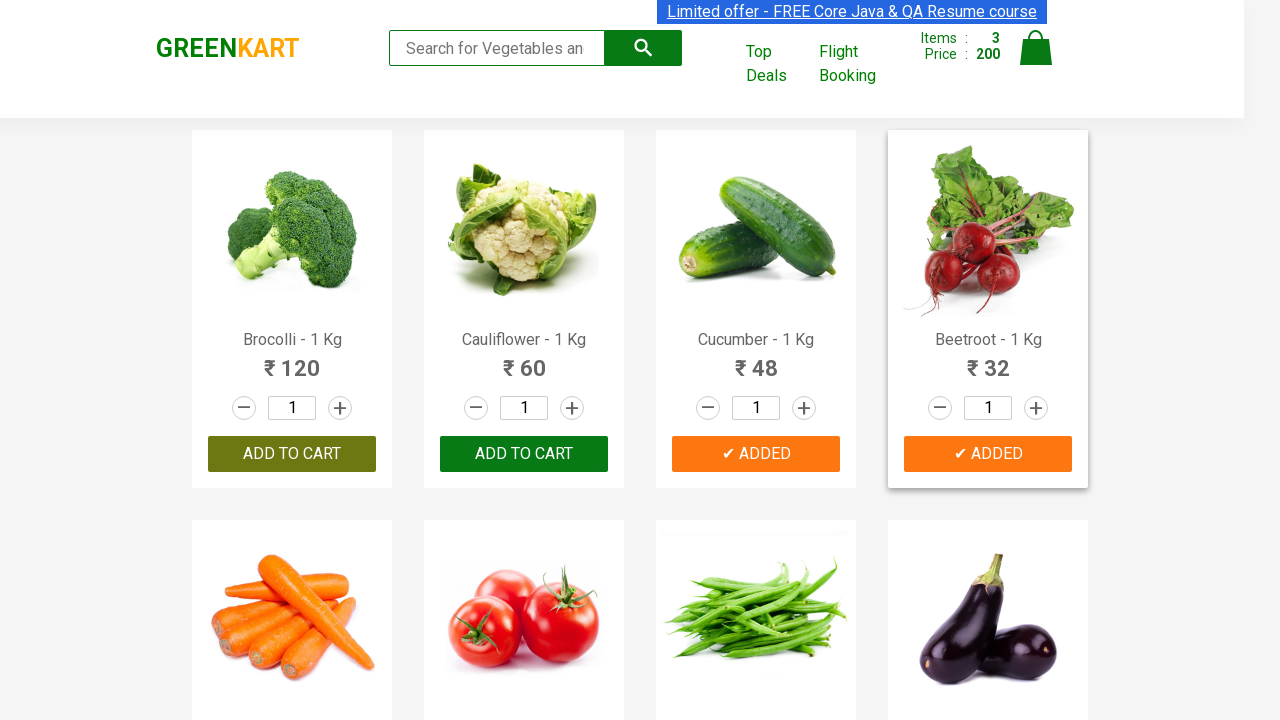